Tests button click functionality by clicking a button and verifying the resulting page navigation

Starting URL: https://ultimateqa.com/simple-html-elements-for-automation/

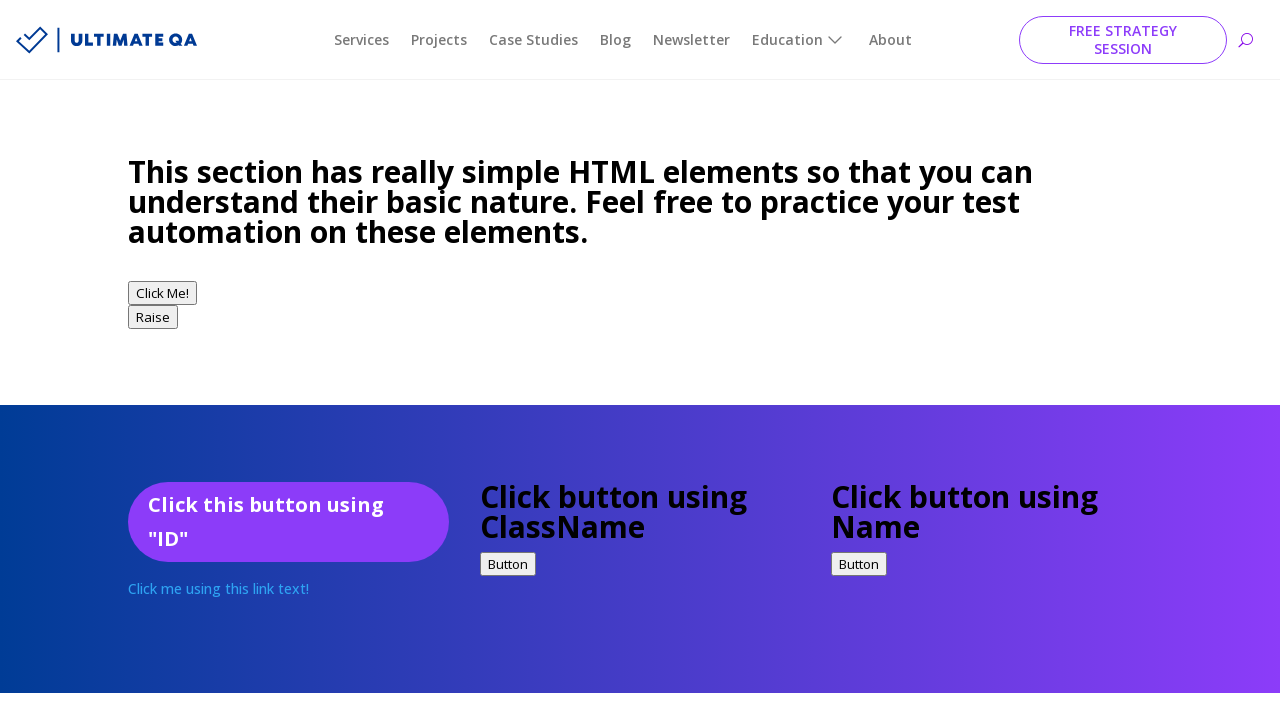

Clicked button with class 'buttonClass' at (508, 564) on button.buttonClass
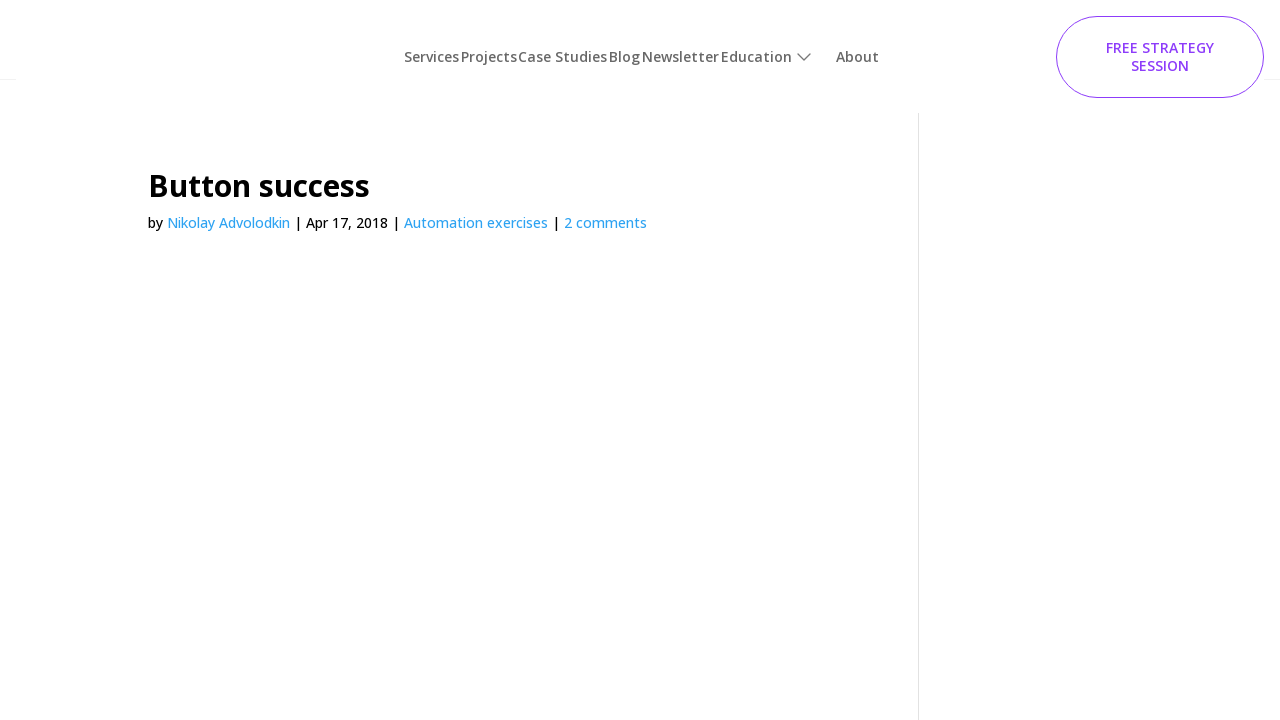

Page navigated to URL containing 'button-success' pattern
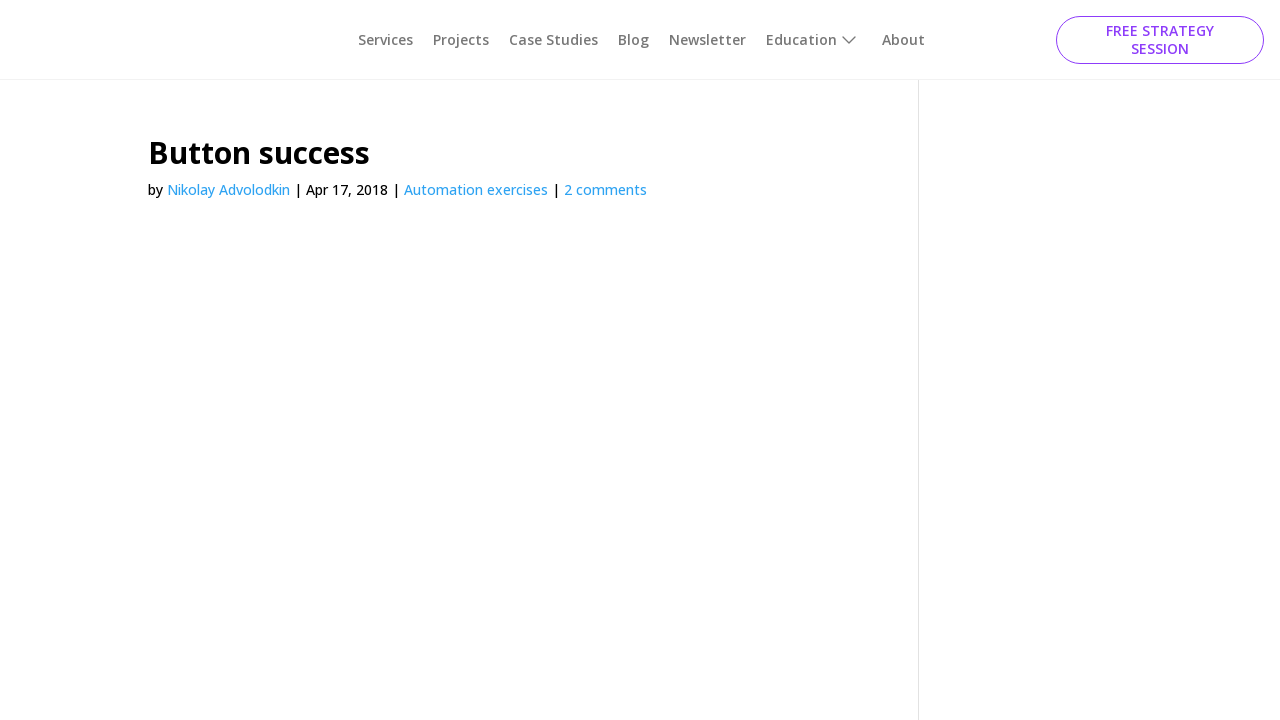

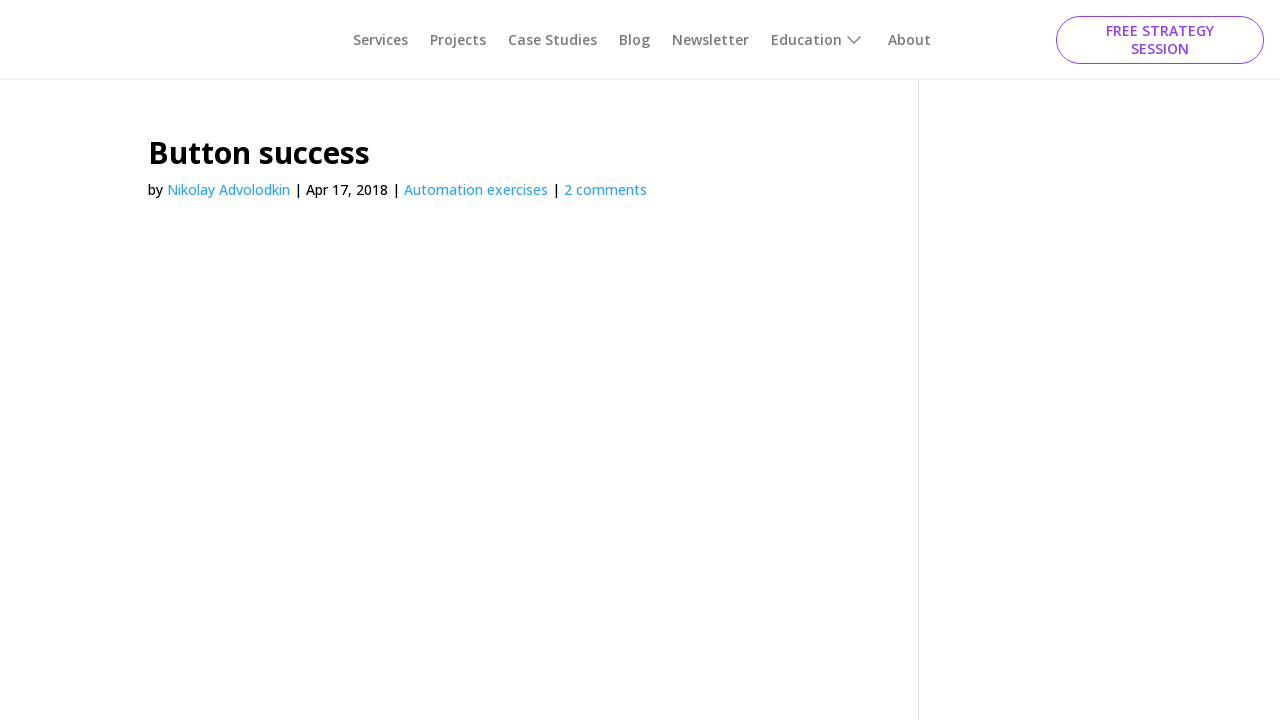